Tests click and hold mouse action by clicking and holding on a circle element, waiting, then releasing the mouse button

Starting URL: https://demoapps.qspiders.com/ui/clickHold?sublist=0

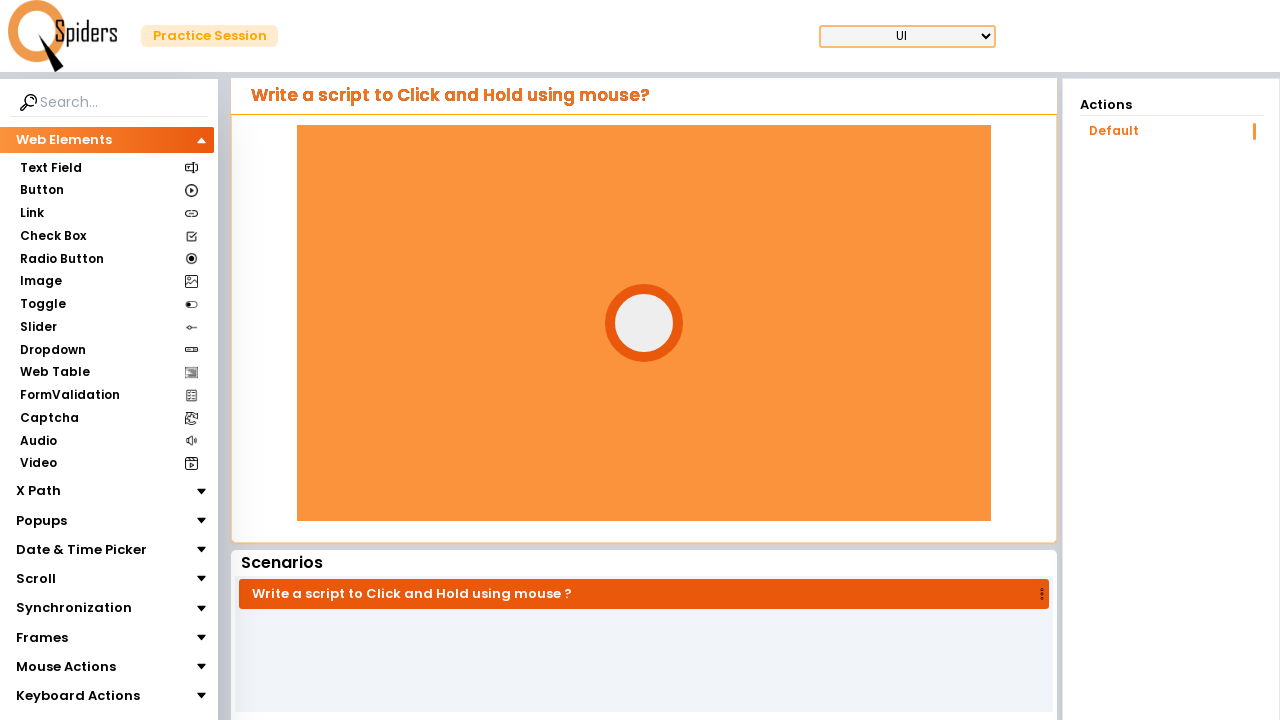

Located the circle element
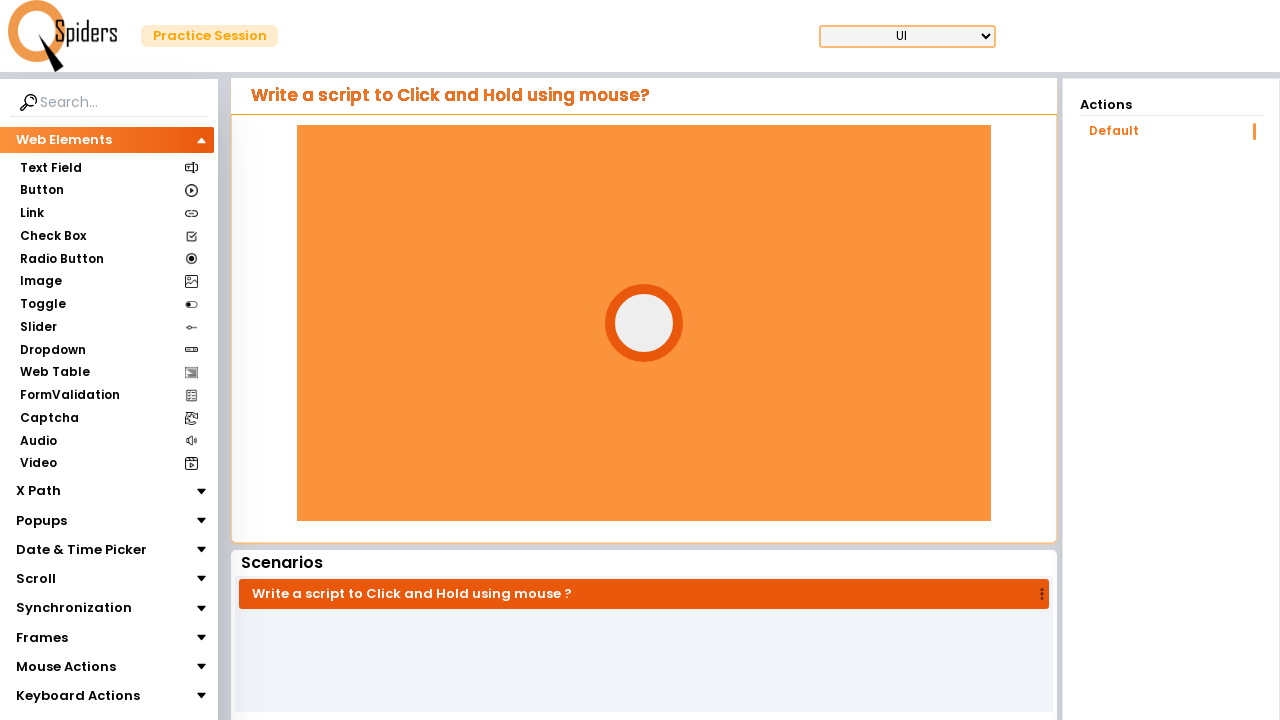

Hovered over the circle element at (644, 323) on #circle
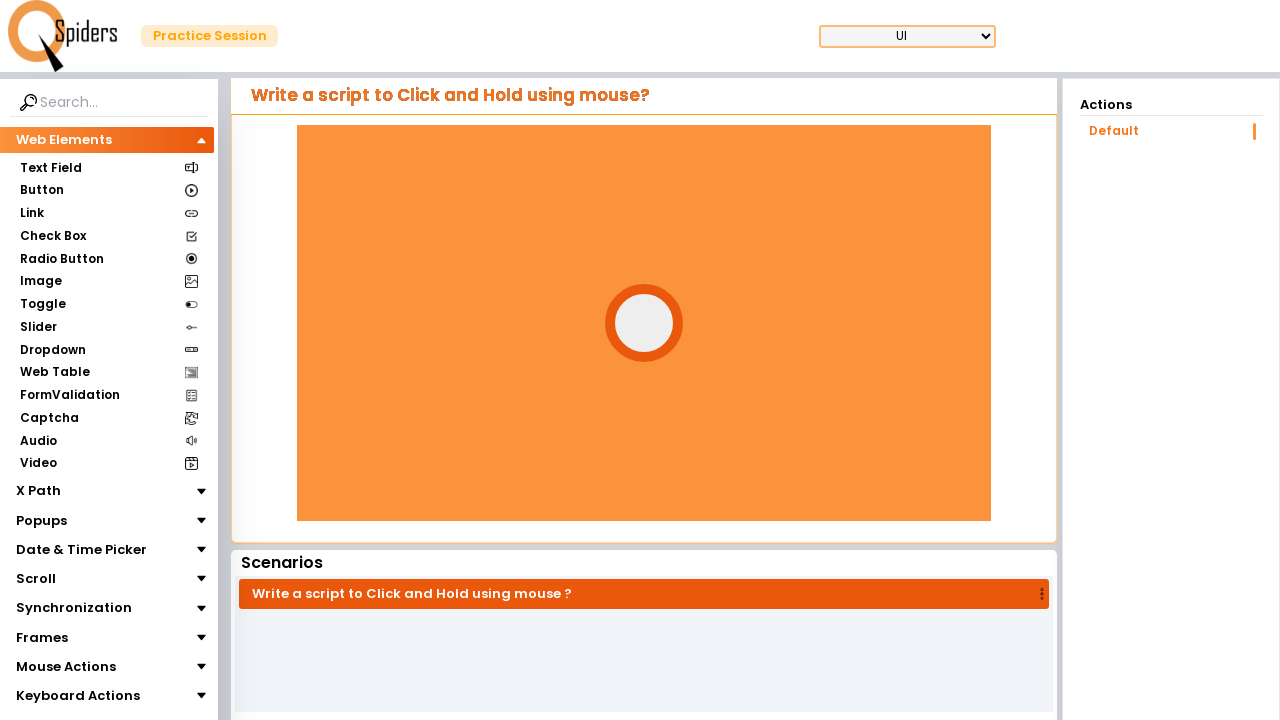

Pressed and held the mouse button down on the circle at (644, 323)
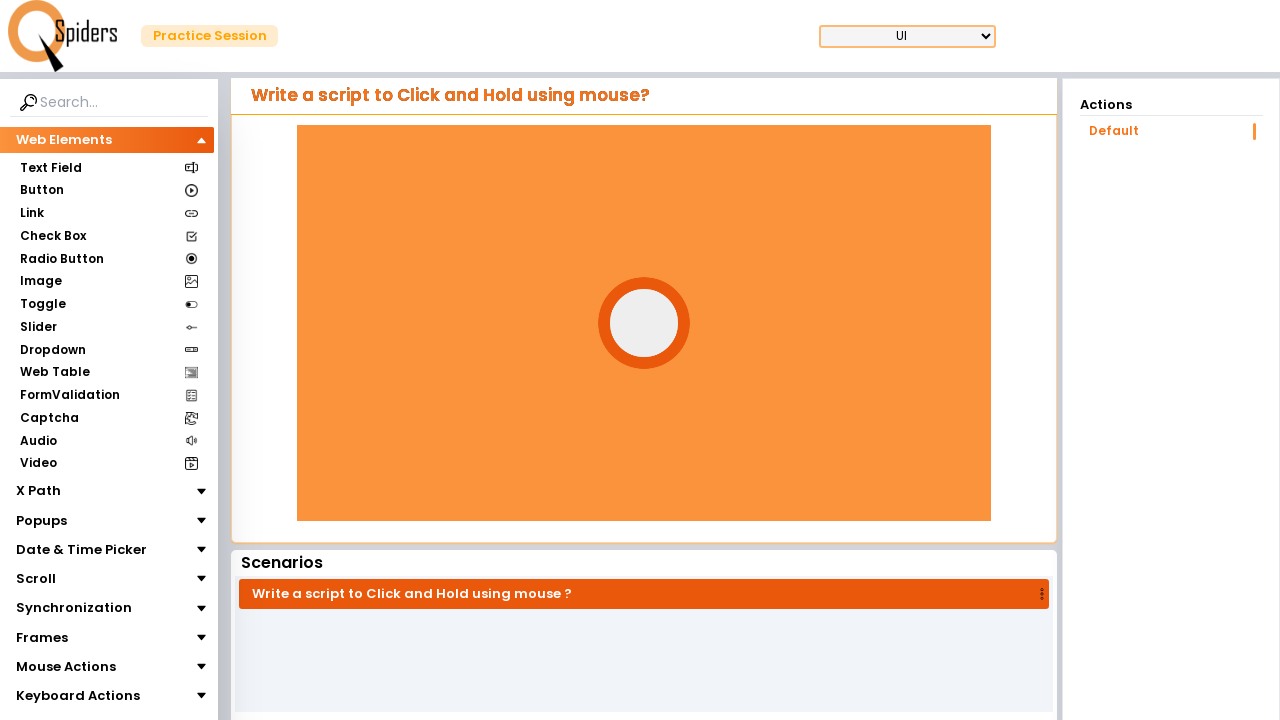

Waited 3 seconds while holding the mouse button
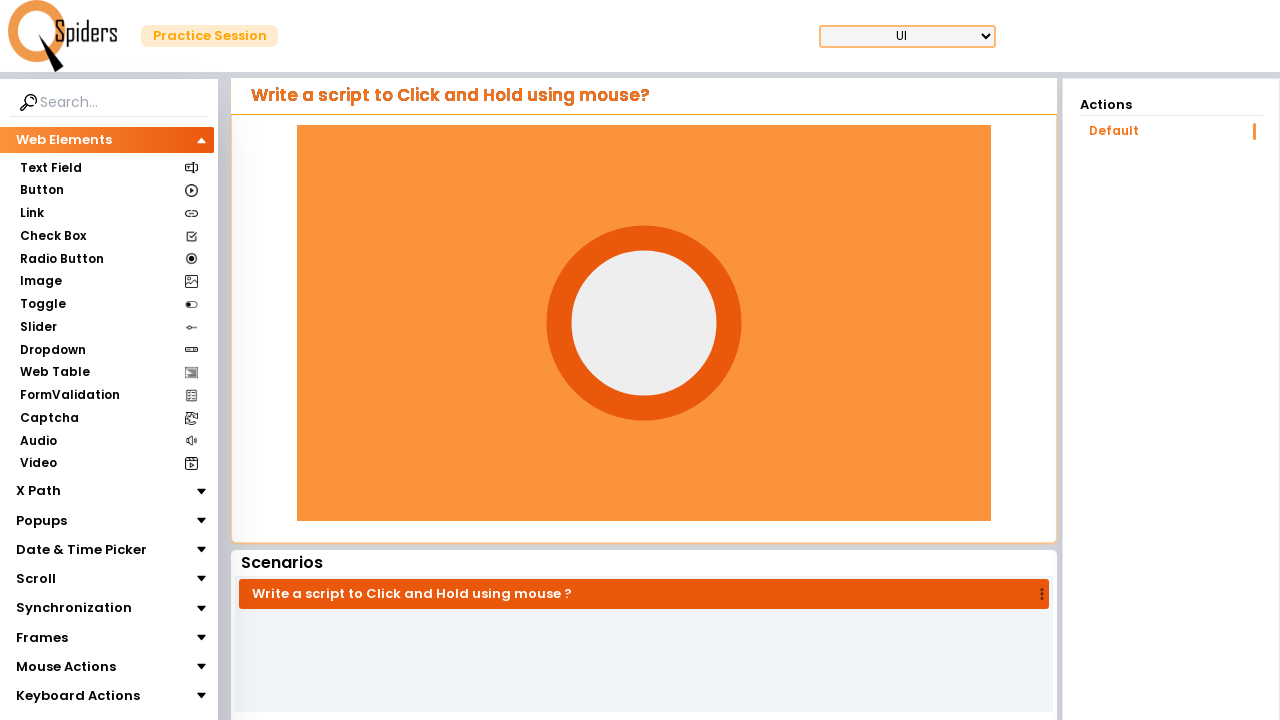

Released the mouse button to complete click and hold action at (644, 323)
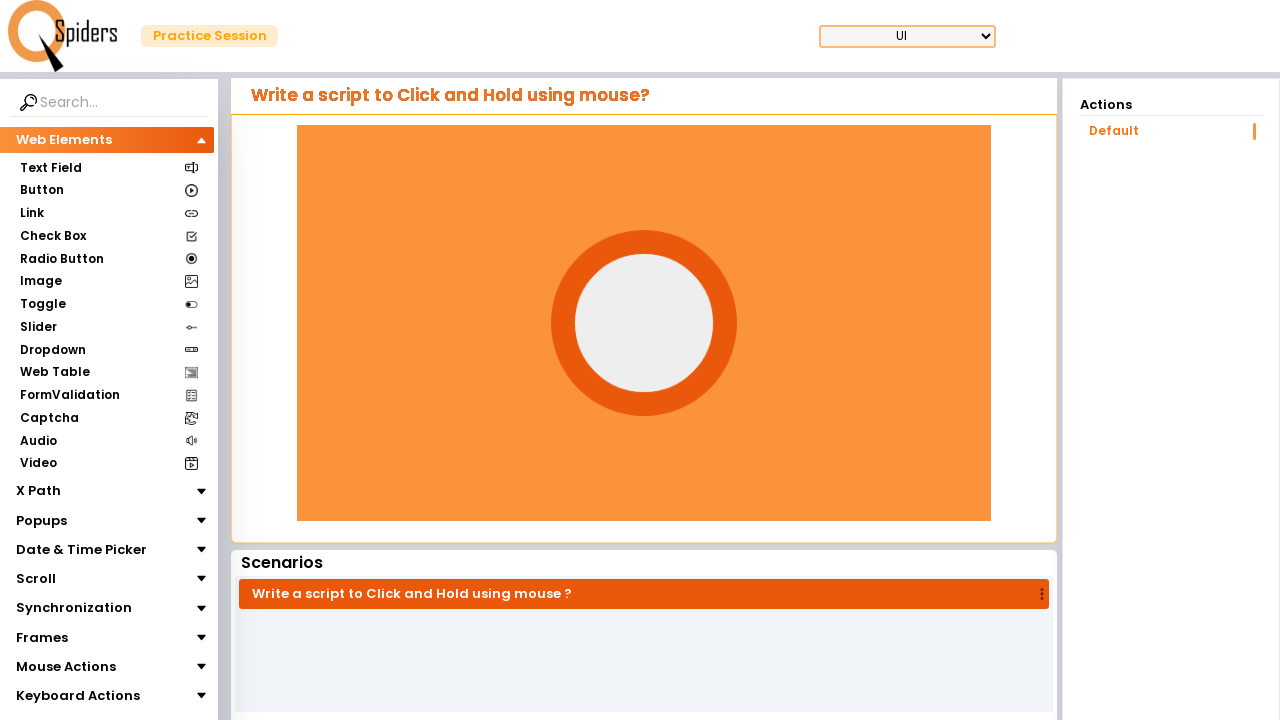

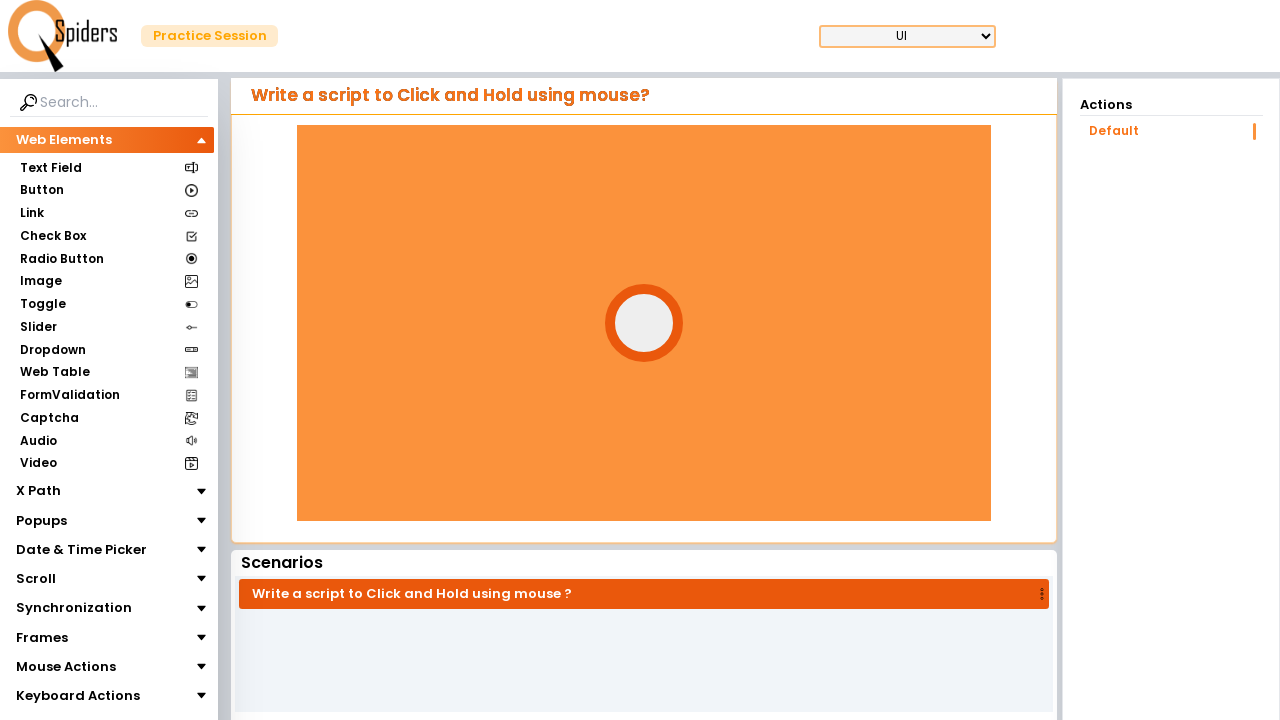